Fills out Oracle account registration form with user details including email, password, personal information, and company details

Starting URL: https://profile.oracle.com/myprofile/account/create-account.jspx

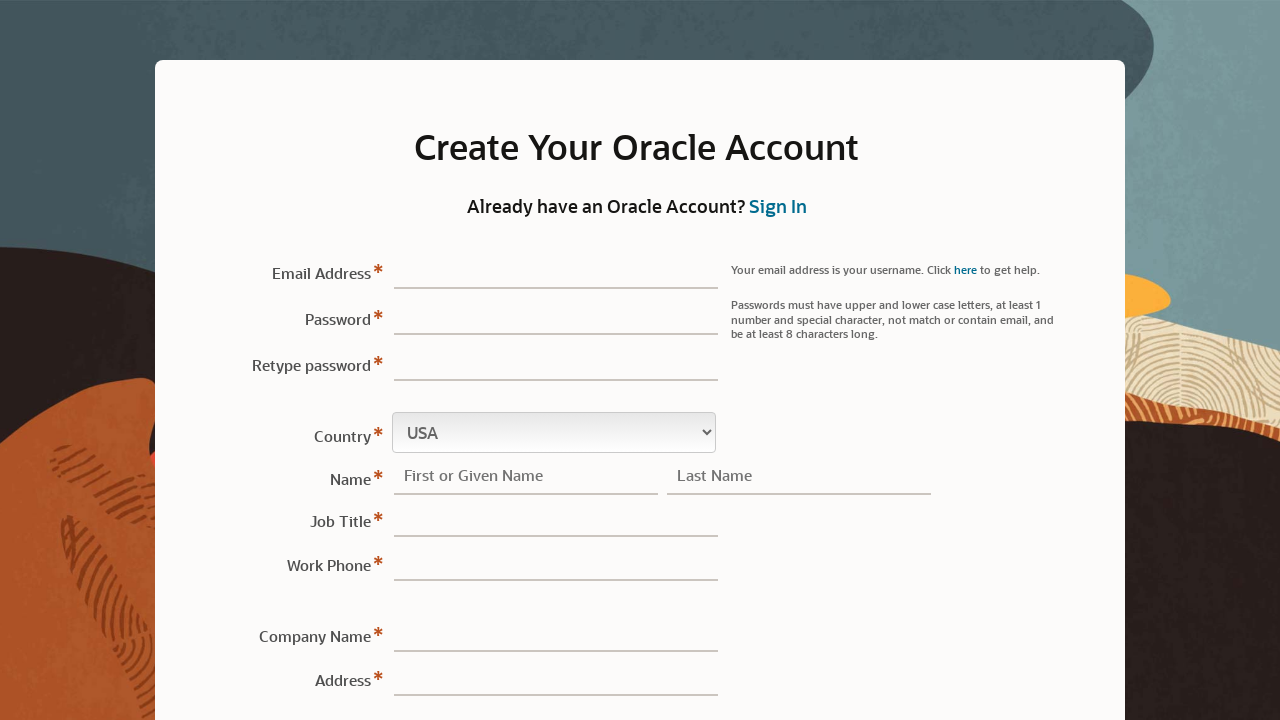

Filled email field with 'testuser847@example.com' on input[name="sView1:r1:0:email"]
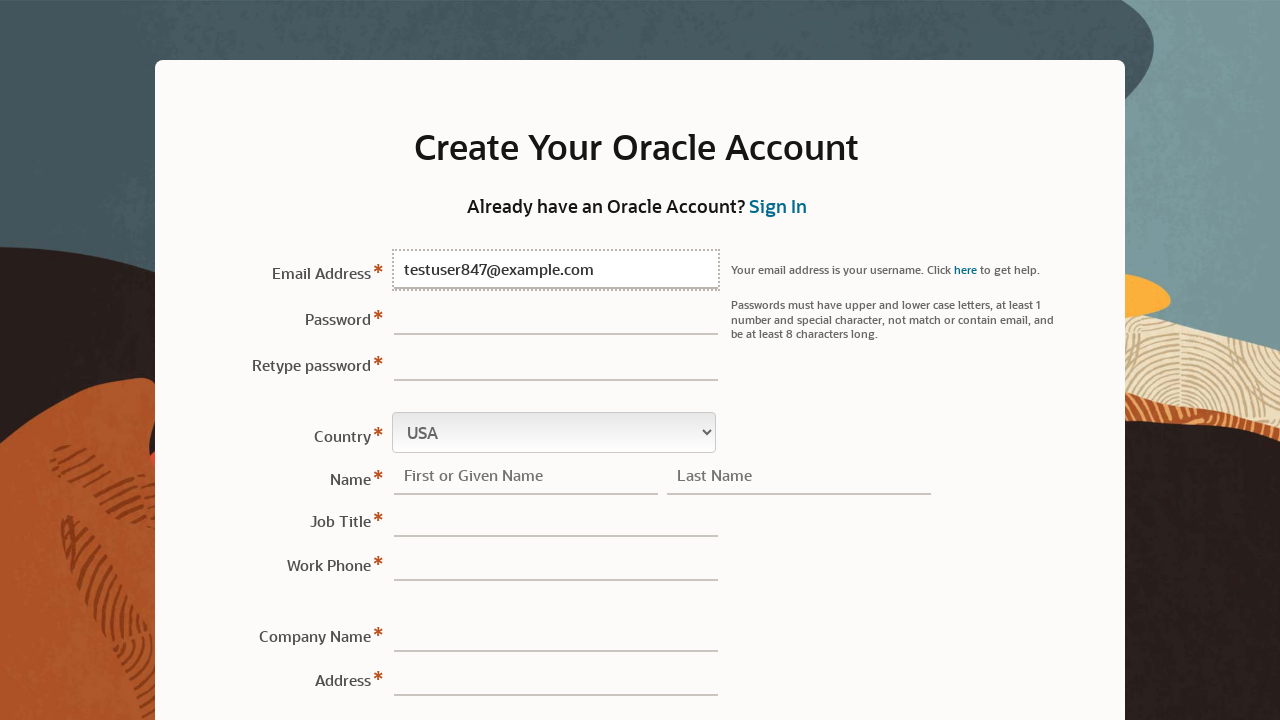

Filled password field with 'SecurePass456!' on input[name="sView1:r1:0:password"]
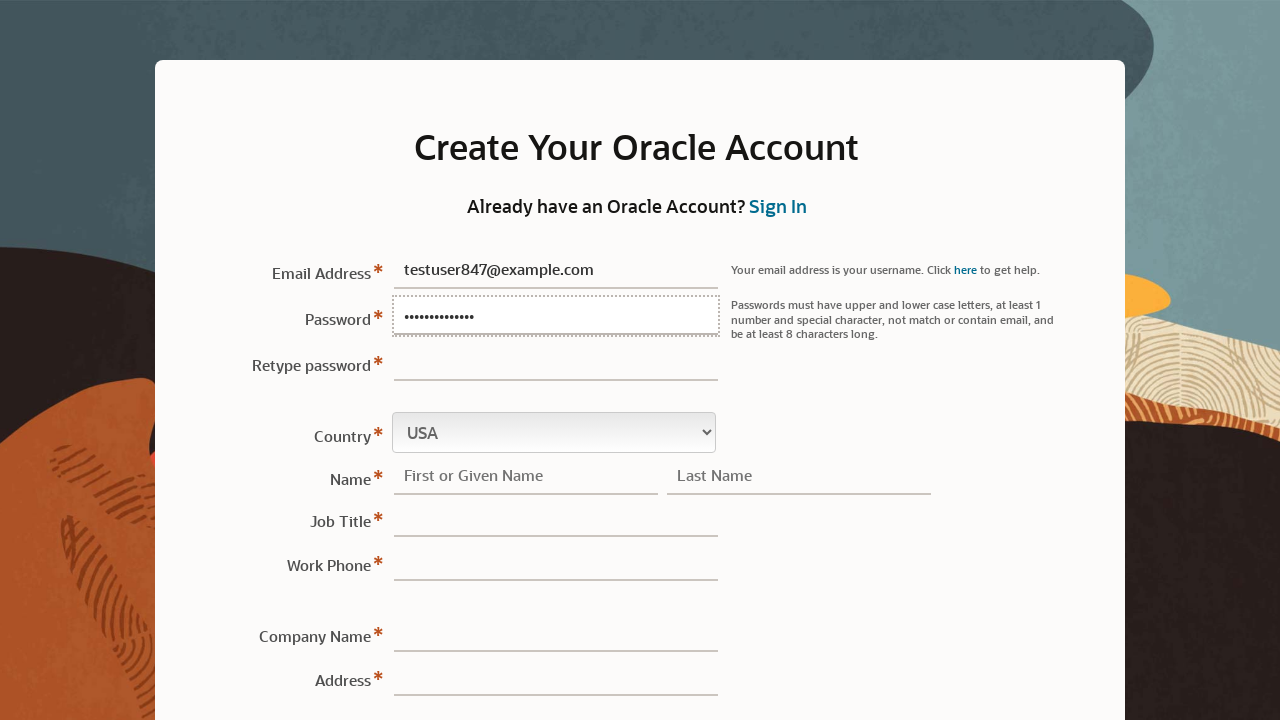

Confirmed password by filling retype password field on input[name="sView1:r1:0:retypePassword"]
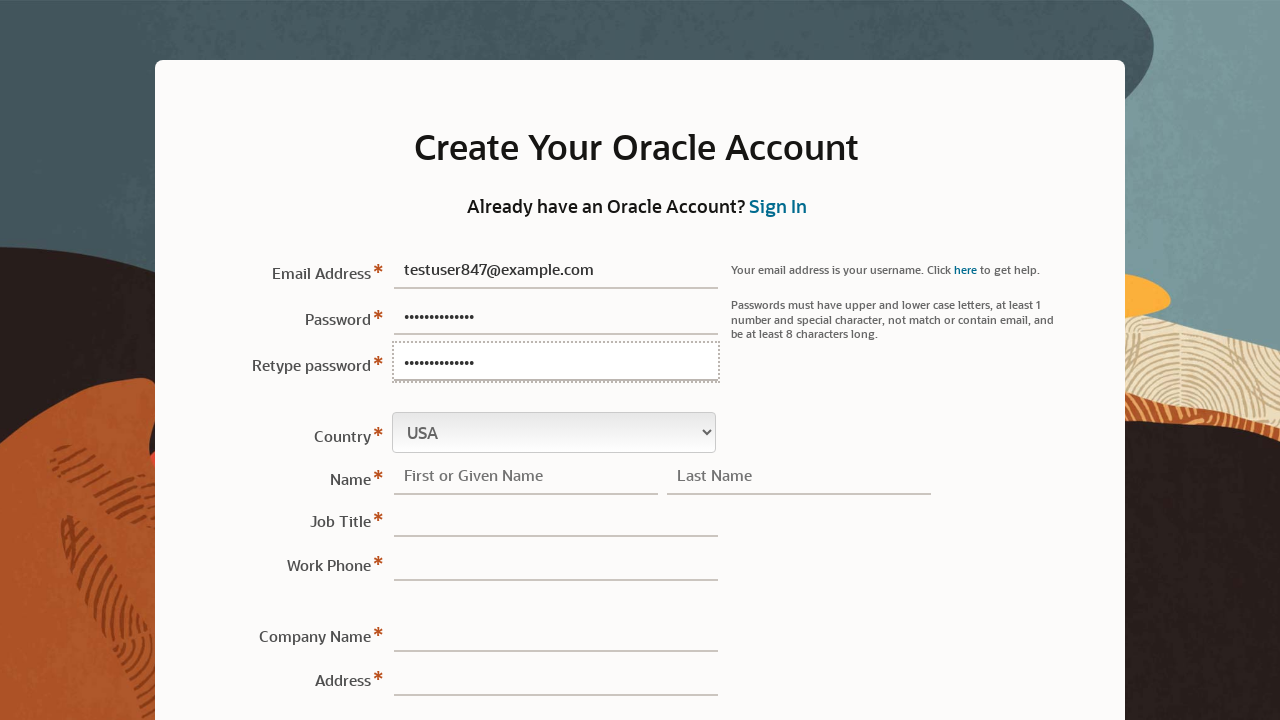

Selected country 'IN' (India) from dropdown on select[name="sView1:r1:0:country"]
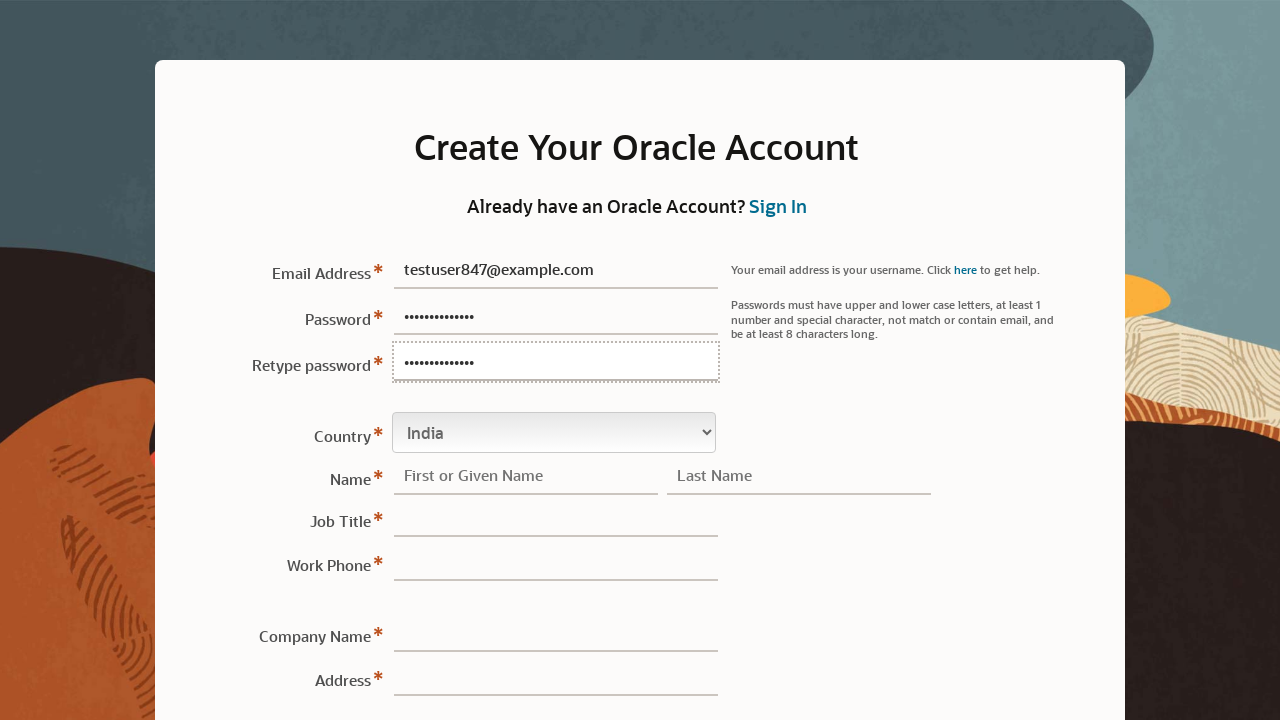

Filled first name field with 'Michael' on input[name="sView1:r1:0:firstName"]
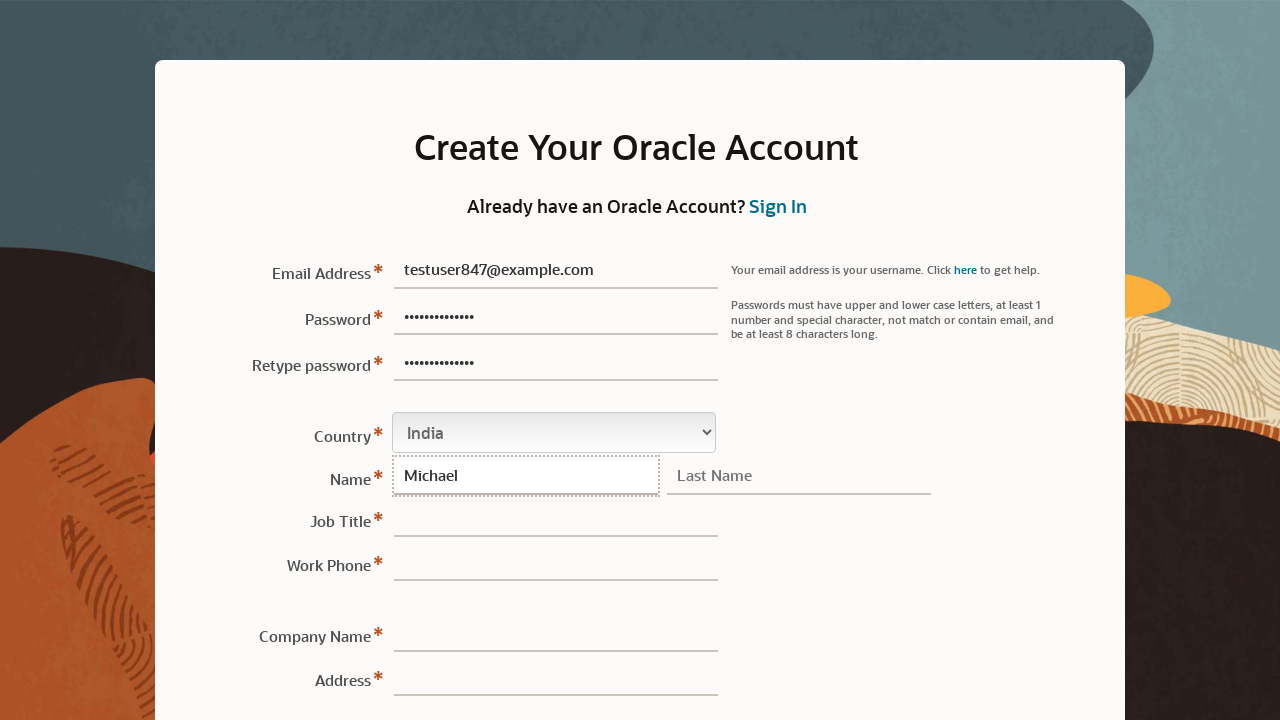

Filled last name field with 'Johnson' on input[name="sView1:r1:0:lastName"]
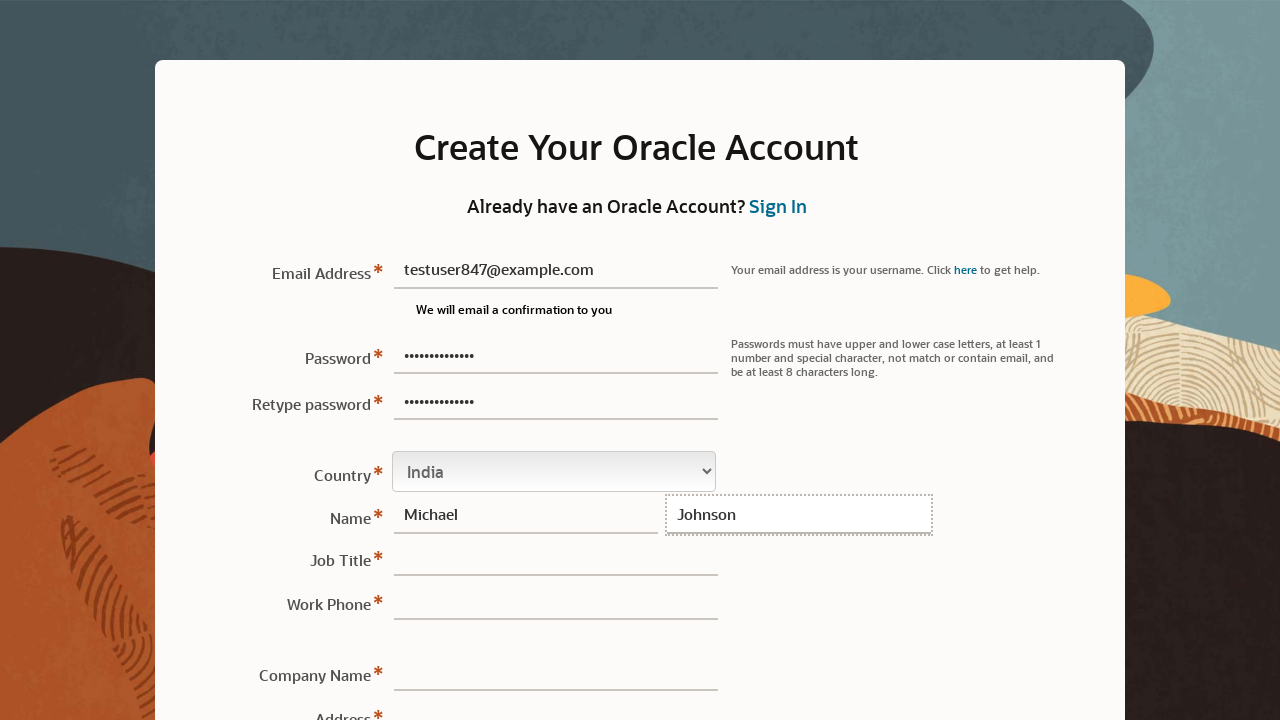

Filled job title field with 'Software Developer' on input[name="sView1:r1:0:jobTitle"]
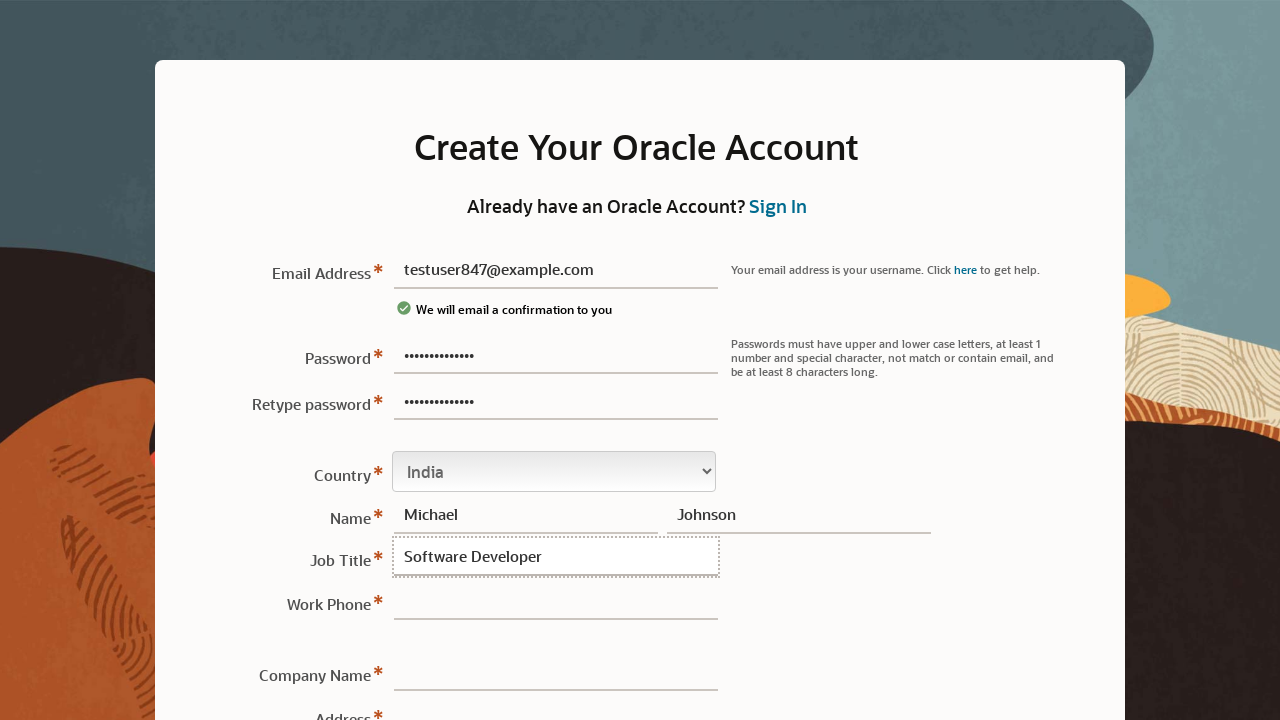

Filled work phone field with '9876543210' on #sView1\:r1\:0\:workPhone\:\:content
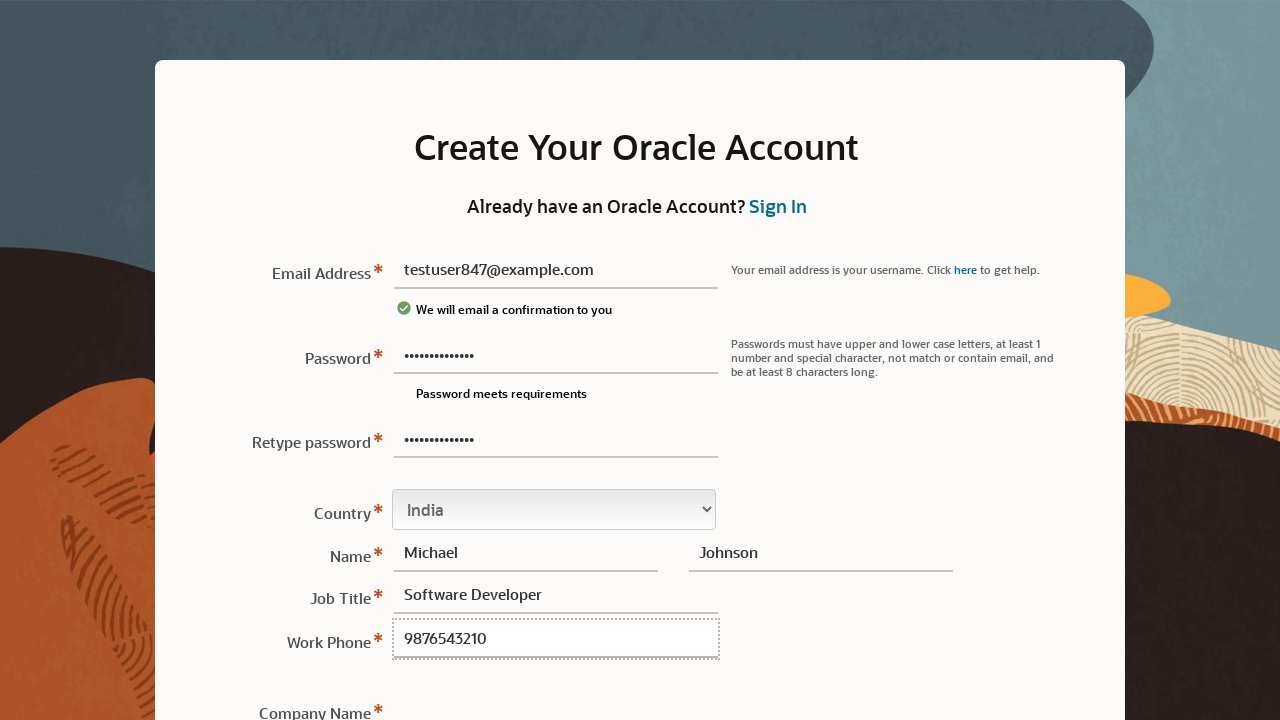

Filled company name field with 'Tech Solutions Inc' on #sView1\:r1\:0\:companyName\:\:content
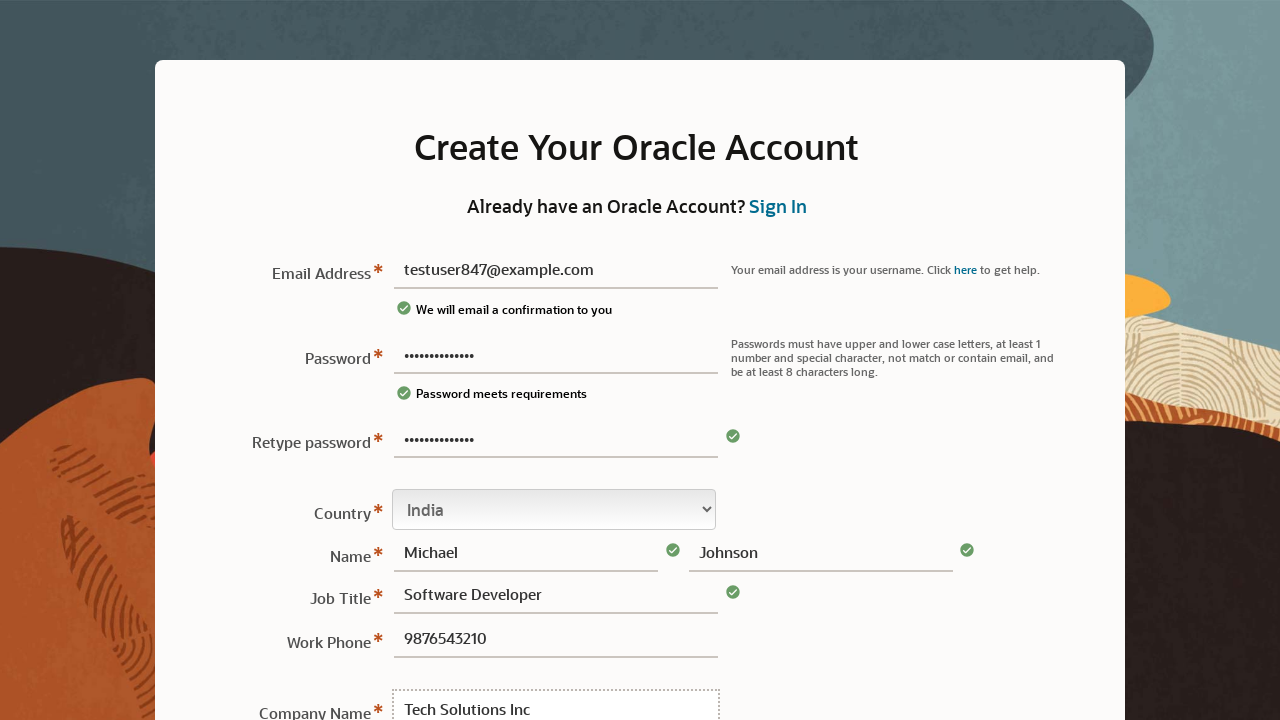

Filled address field with '123 Business Avenue' on #sView1\:r1\:0\:address1\:\:content
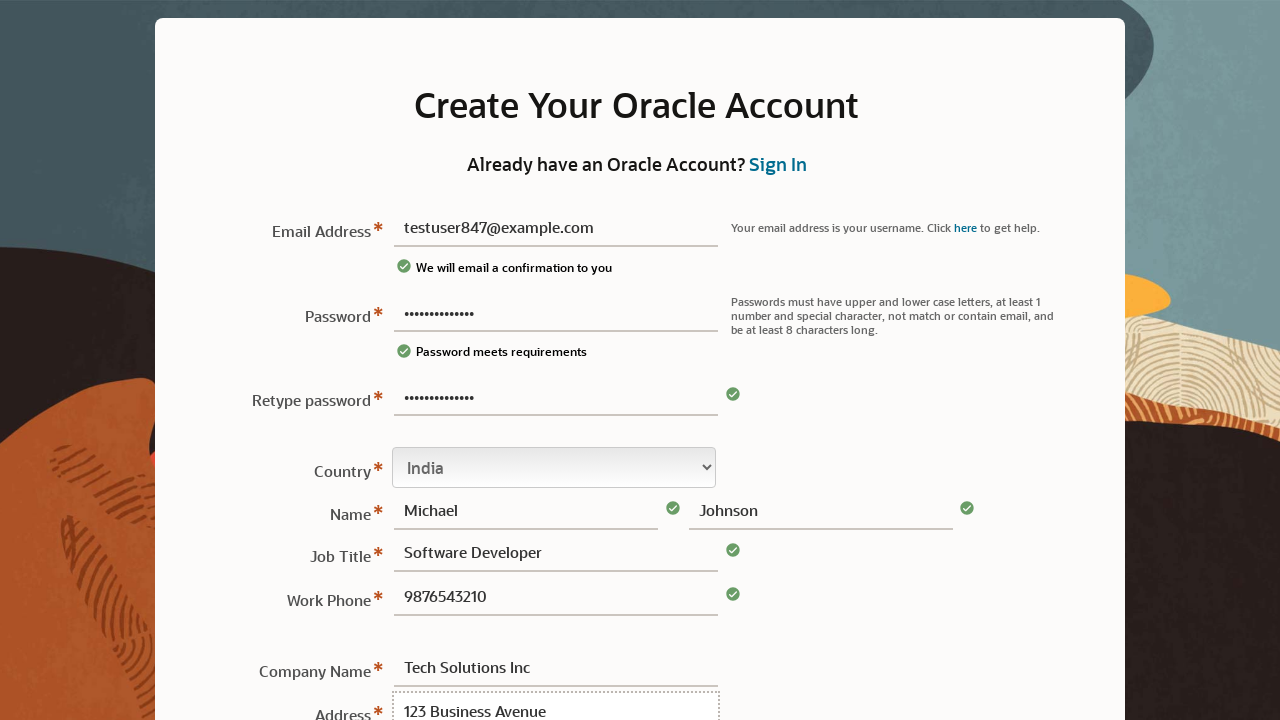

Filled city field with 'Bangalore' on #sView1\:r1\:0\:city\:\:content
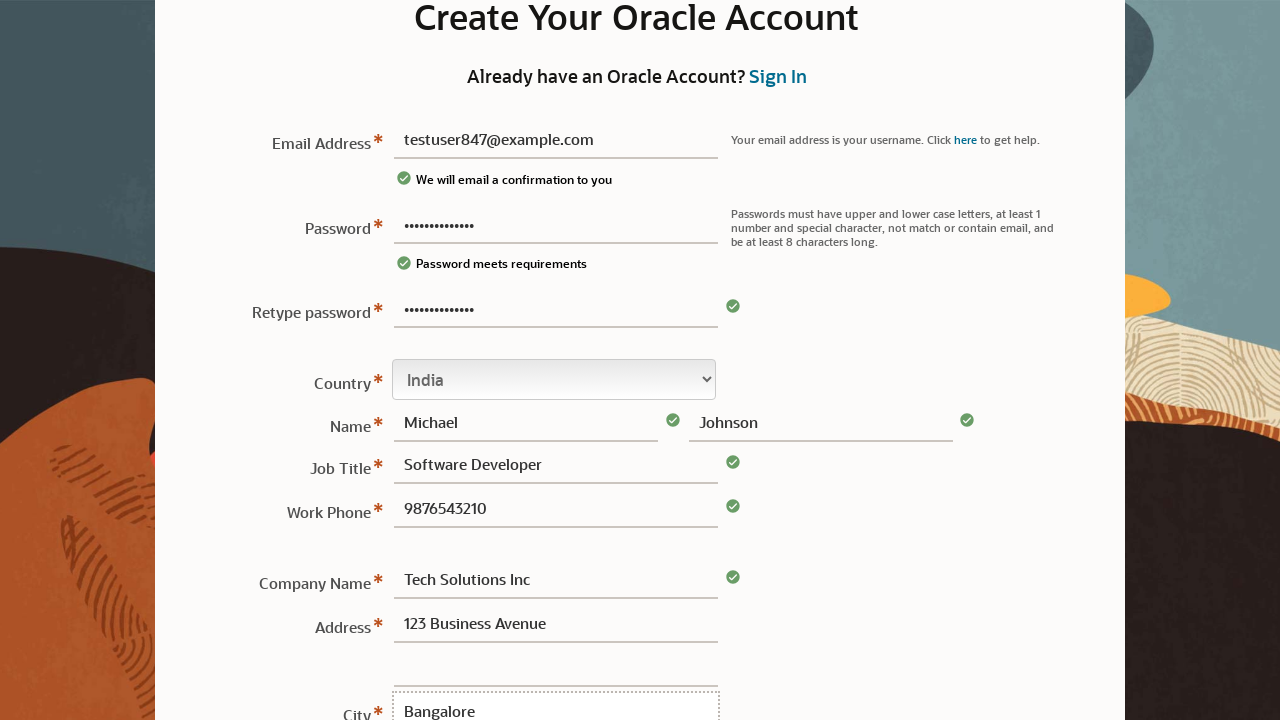

Selected state option '30' from dropdown on #sView1\:r1\:0\:state\:\:content
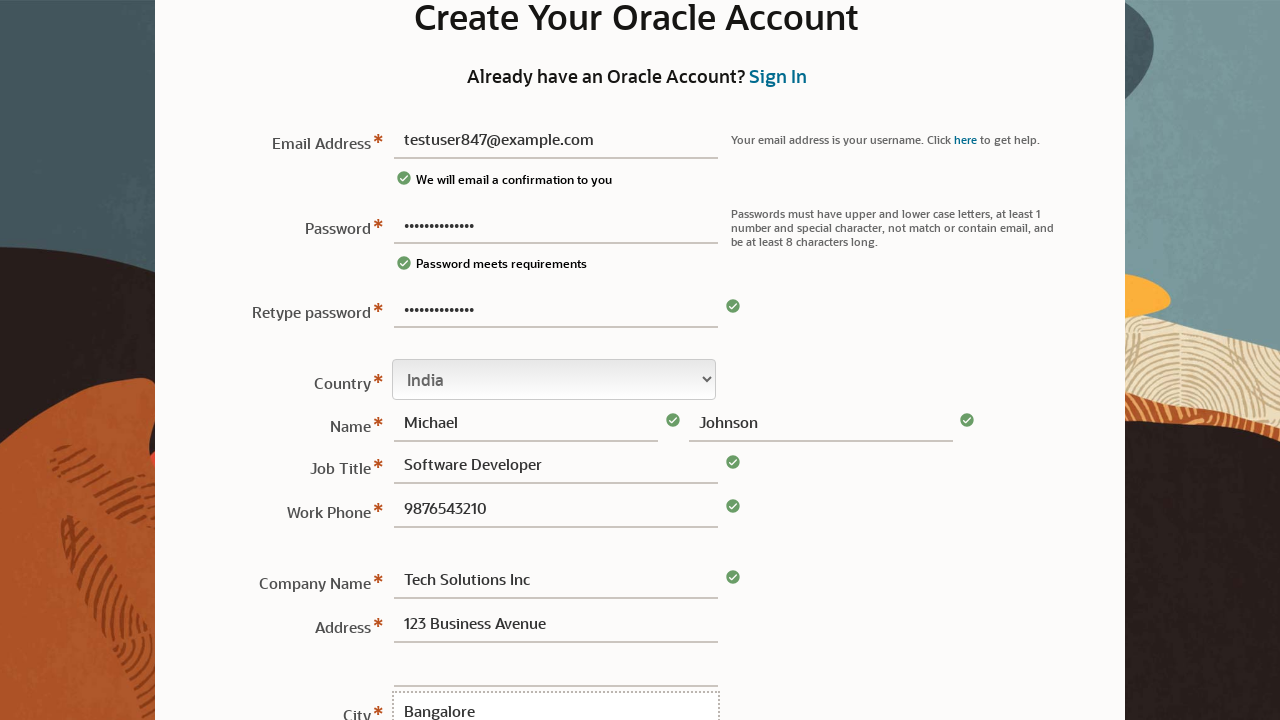

Filled postal code field with '560001' on #sView1\:r1\:0\:postalCode\:\:content
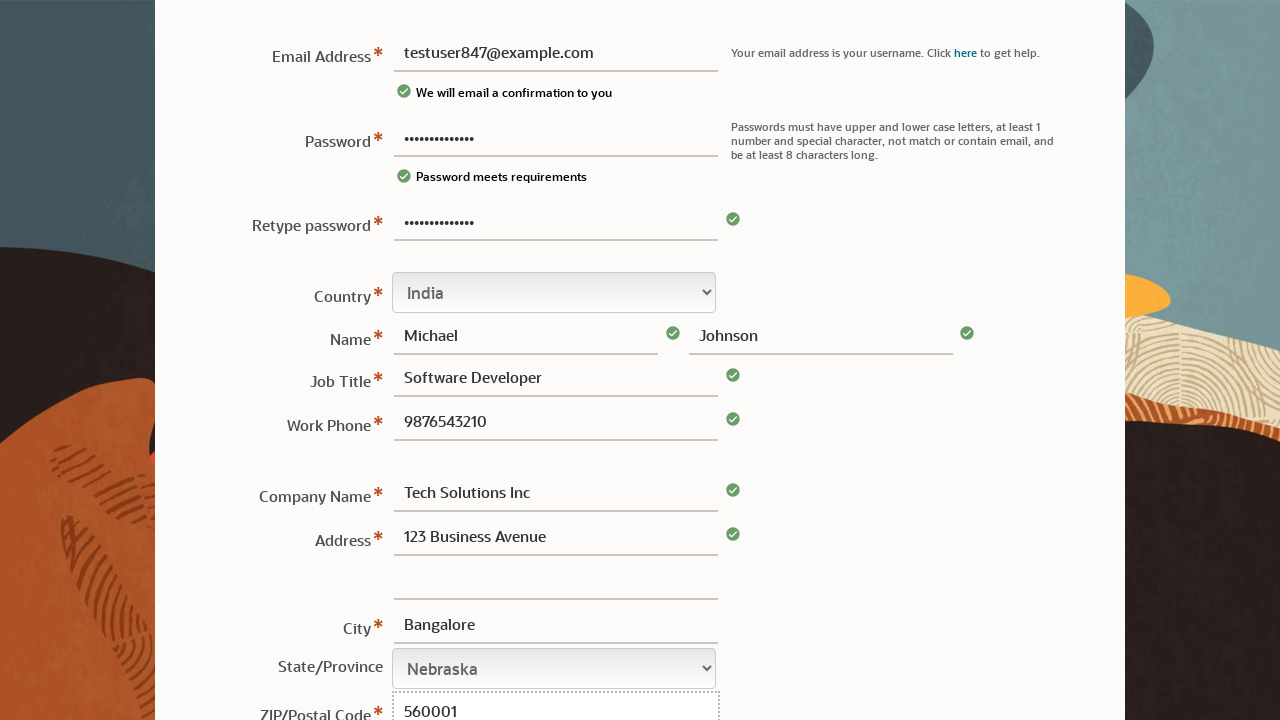

Clicked submit button to register Oracle account at (468, 577) on .xfx
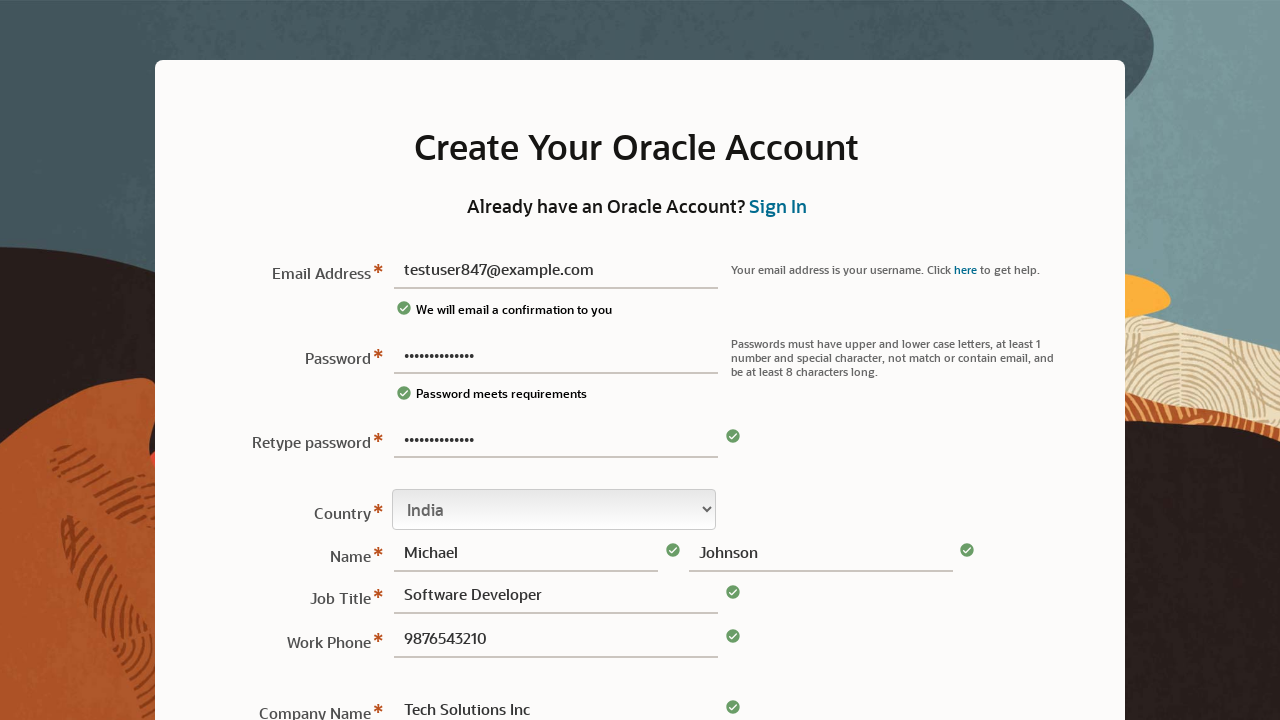

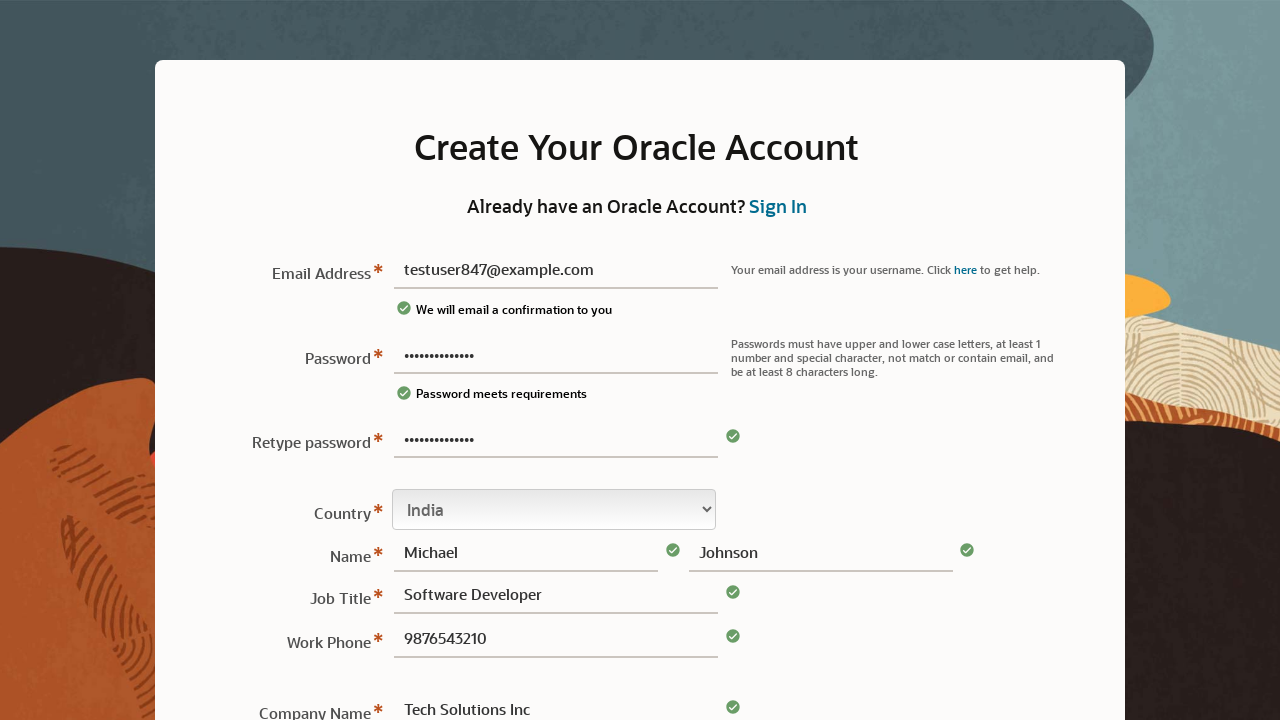